Tests login validation by submitting the form with incorrect username and password credentials

Starting URL: https://www.saucedemo.com/

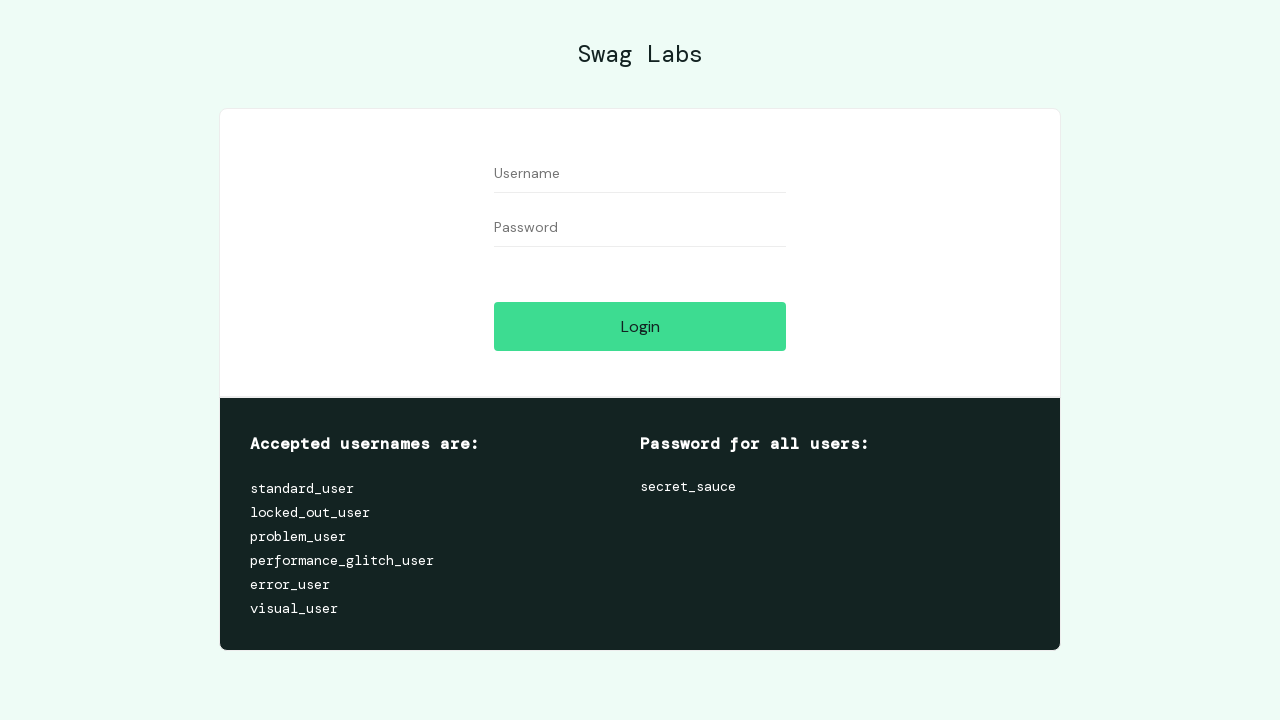

Filled username field with invalid username 'InvalidUser99' on input[data-test='username']
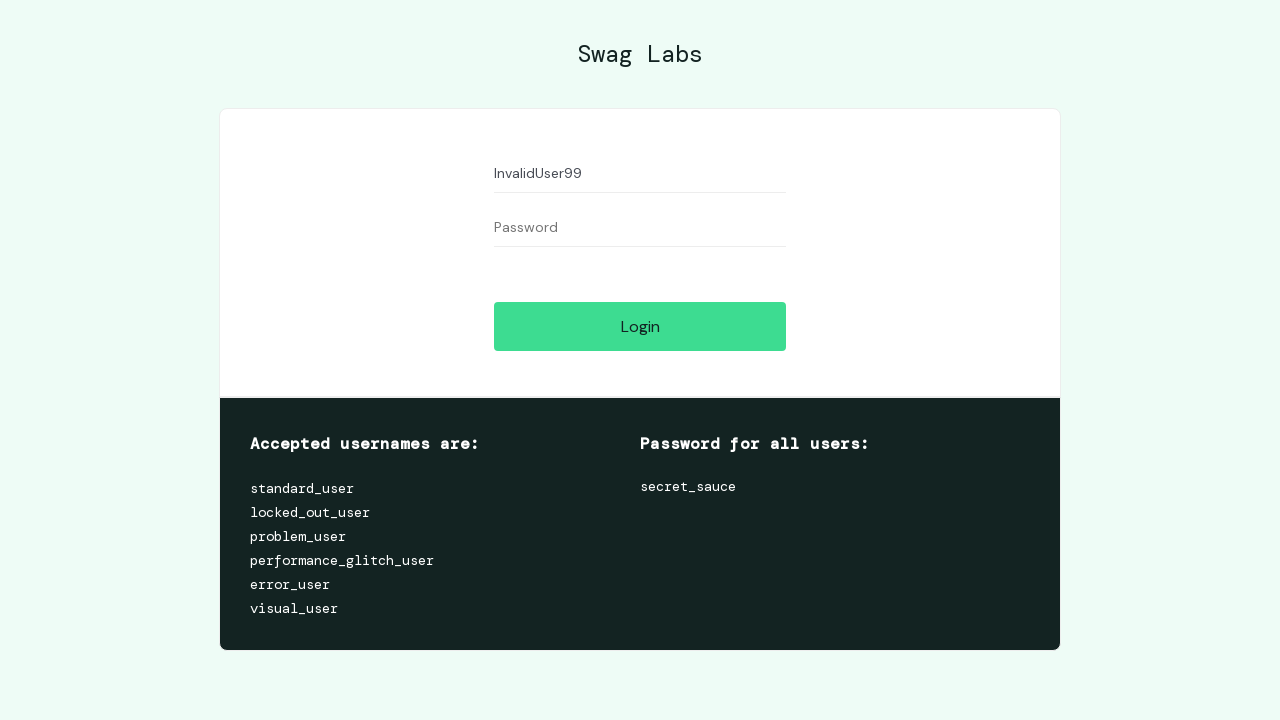

Filled password field with incorrect password 'WrongPass123' on input[data-test='password']
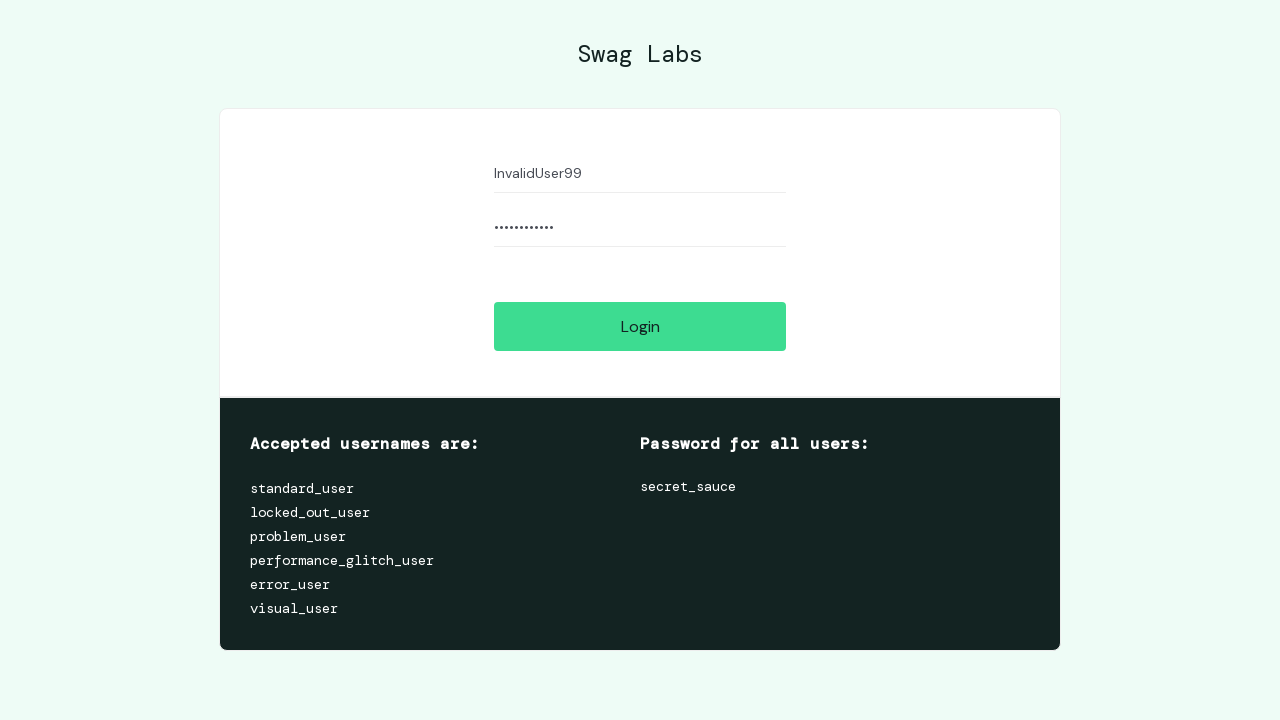

Clicked login button to submit form with incorrect credentials at (640, 326) on input[data-test='login-button']
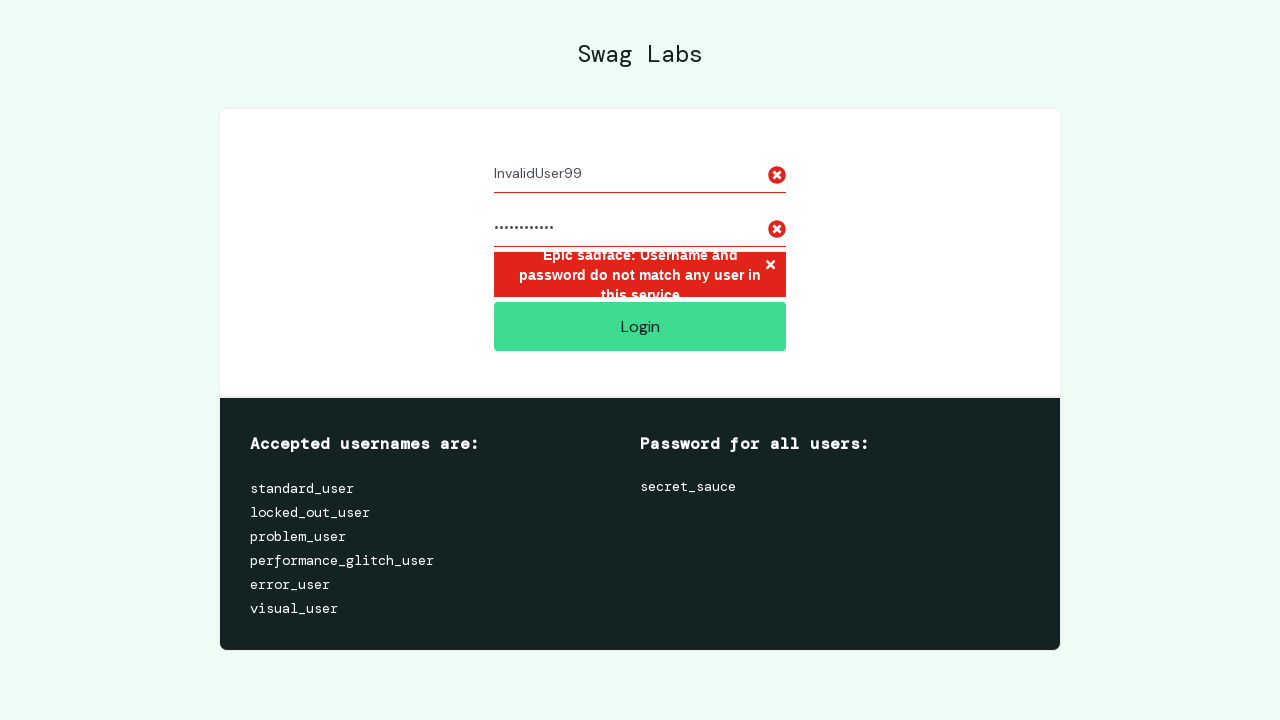

Error message displayed after failed login attempt
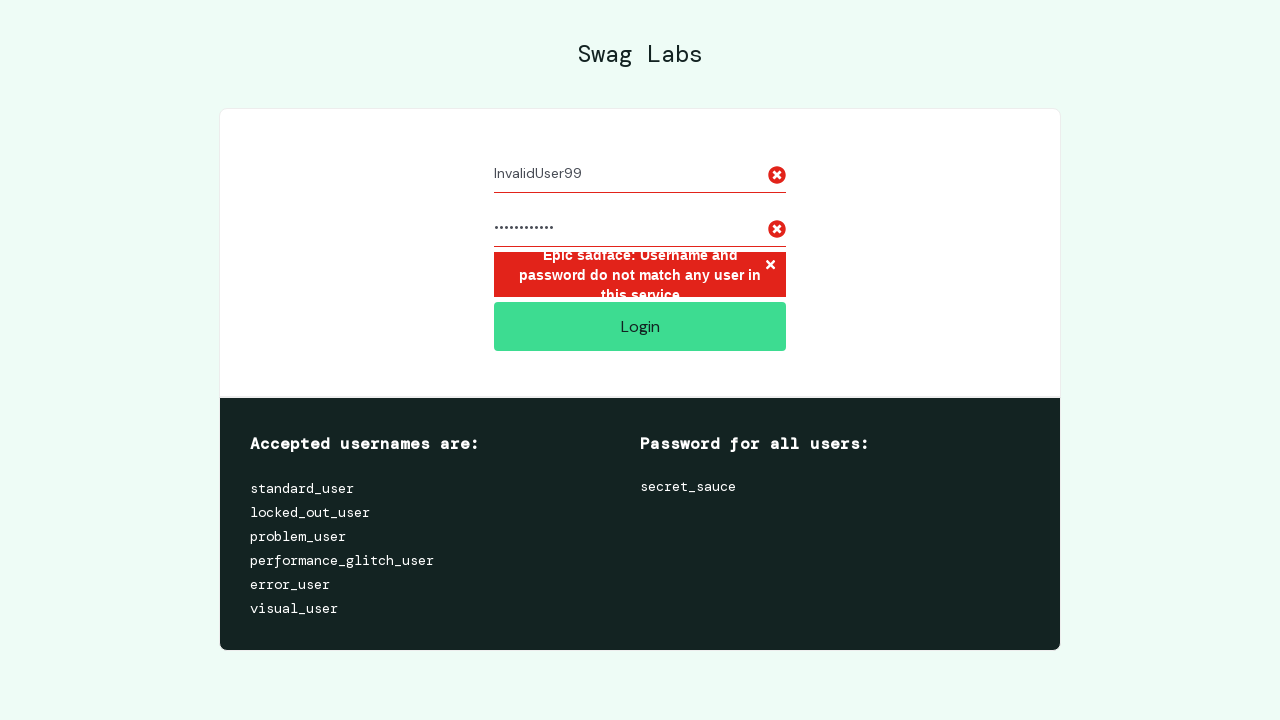

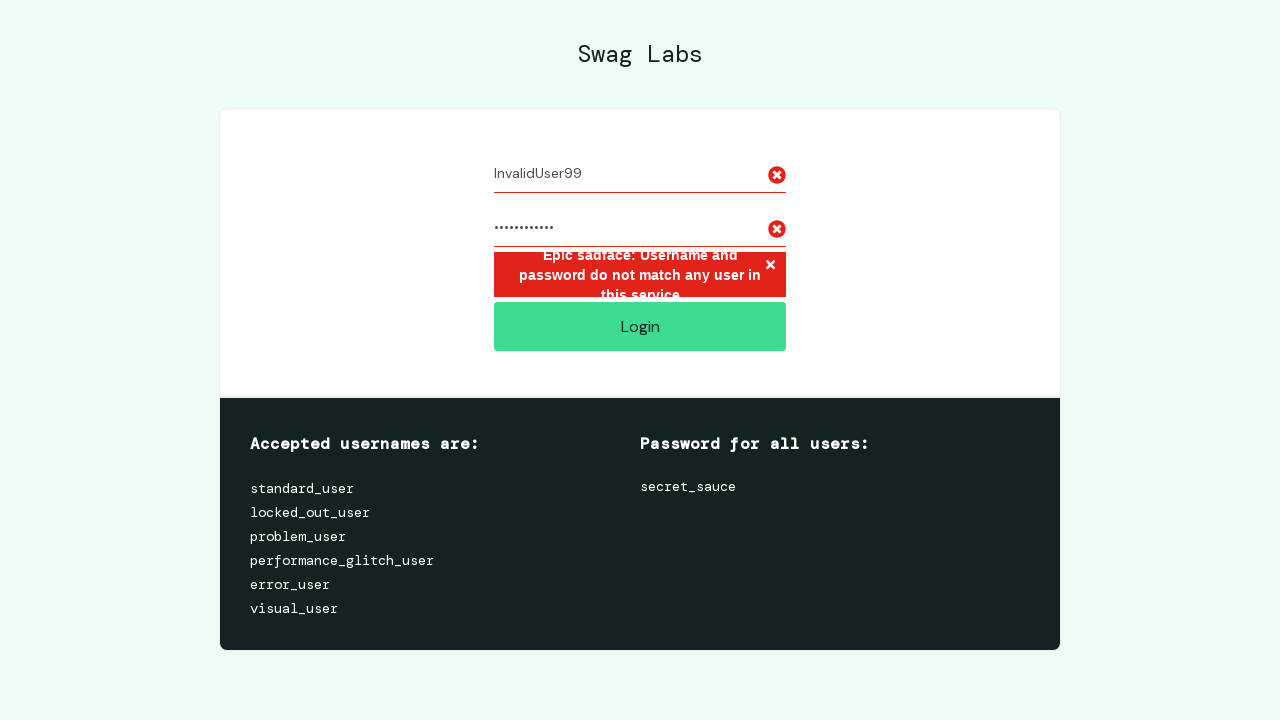